Tests alternative approach to handle new tab navigation by extracting href and visiting the URL directly

Starting URL: https://rahulshettyacademy.com/AutomationPractice/

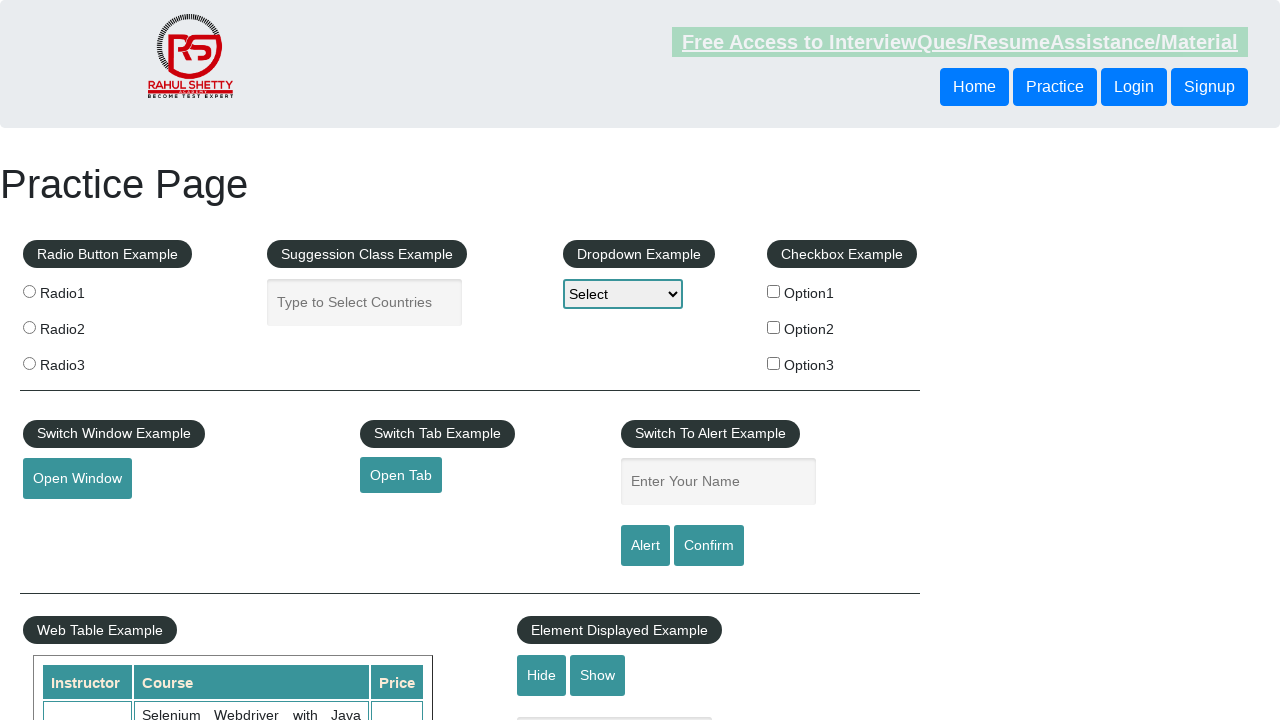

Extracted href attribute from tab link element
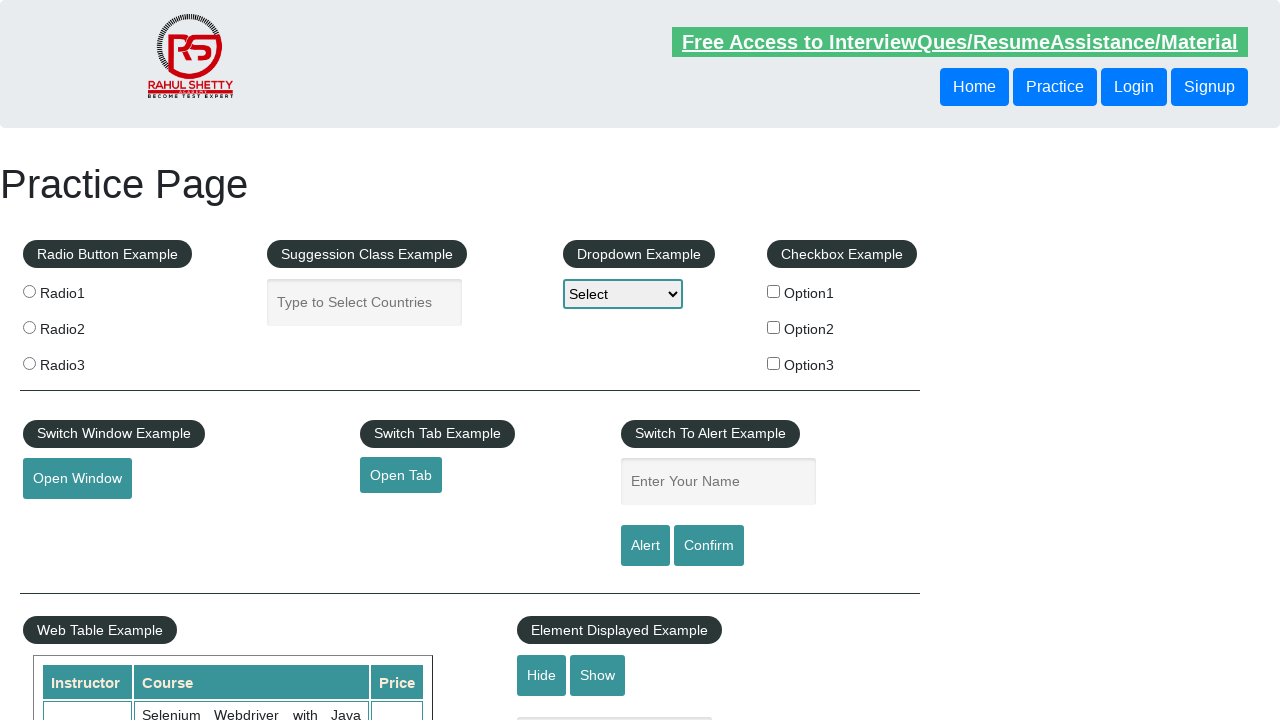

Navigated directly to extracted URL
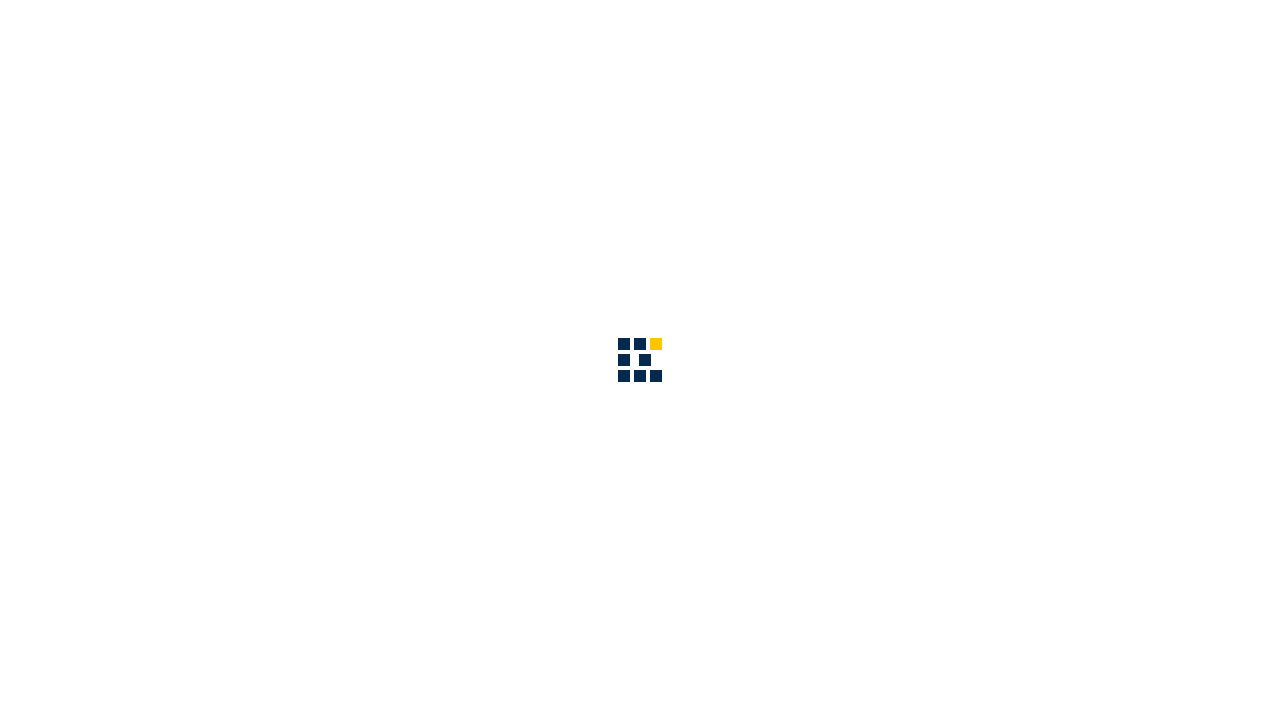

Clicked About link in sub-menu bar at (865, 36) on div .sub-menu-bar a[href='about.html']
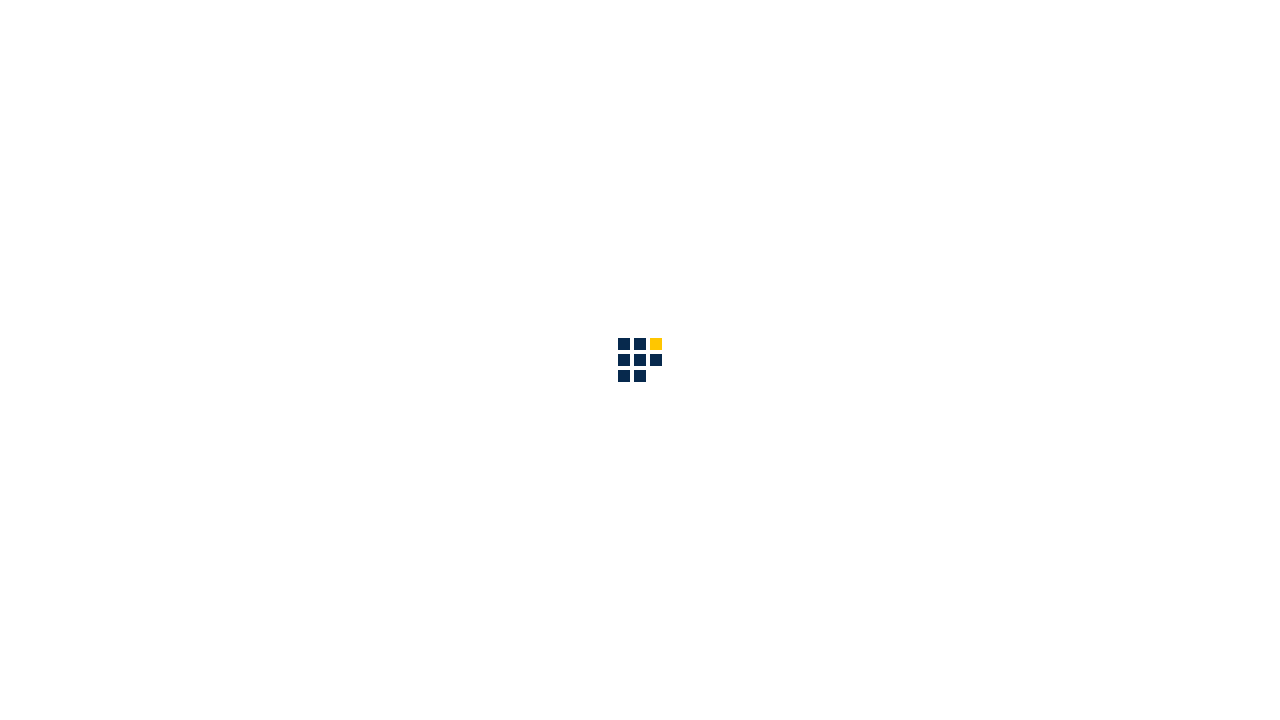

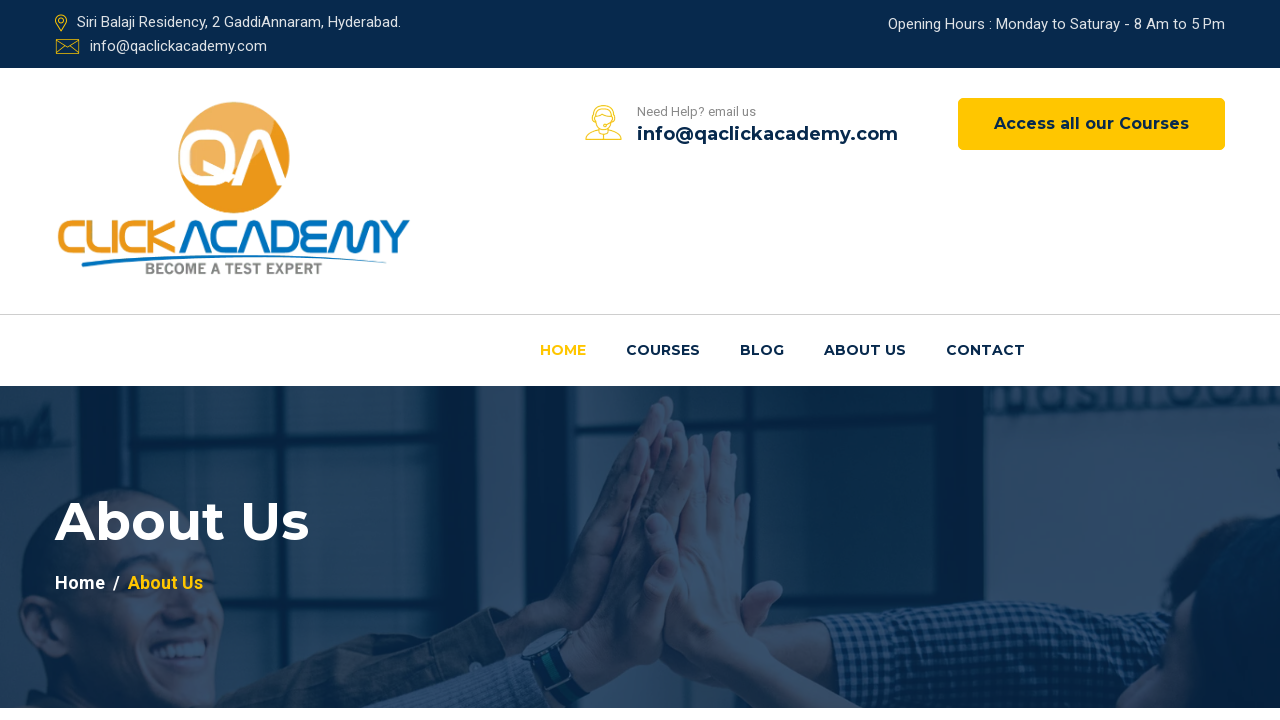